Tests hover functionality by hovering over an avatar image and verifying that the caption/additional user information becomes visible.

Starting URL: http://the-internet.herokuapp.com/hovers

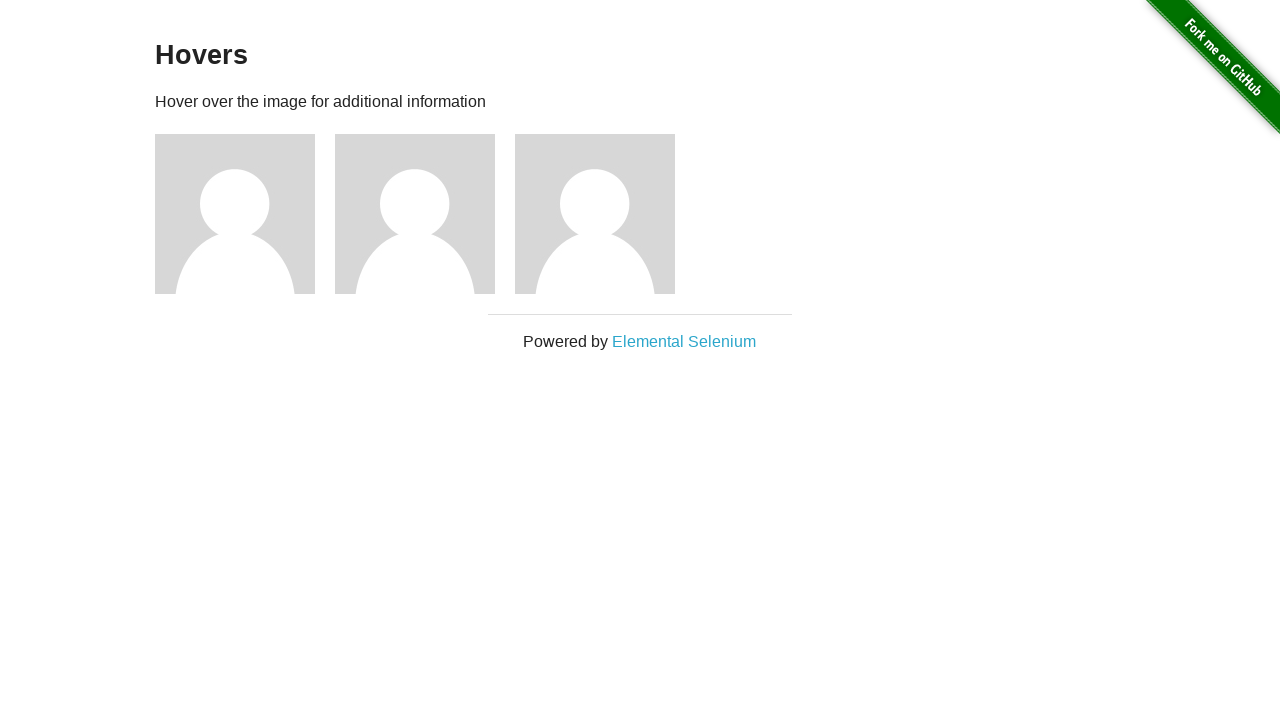

Located the first avatar figure element
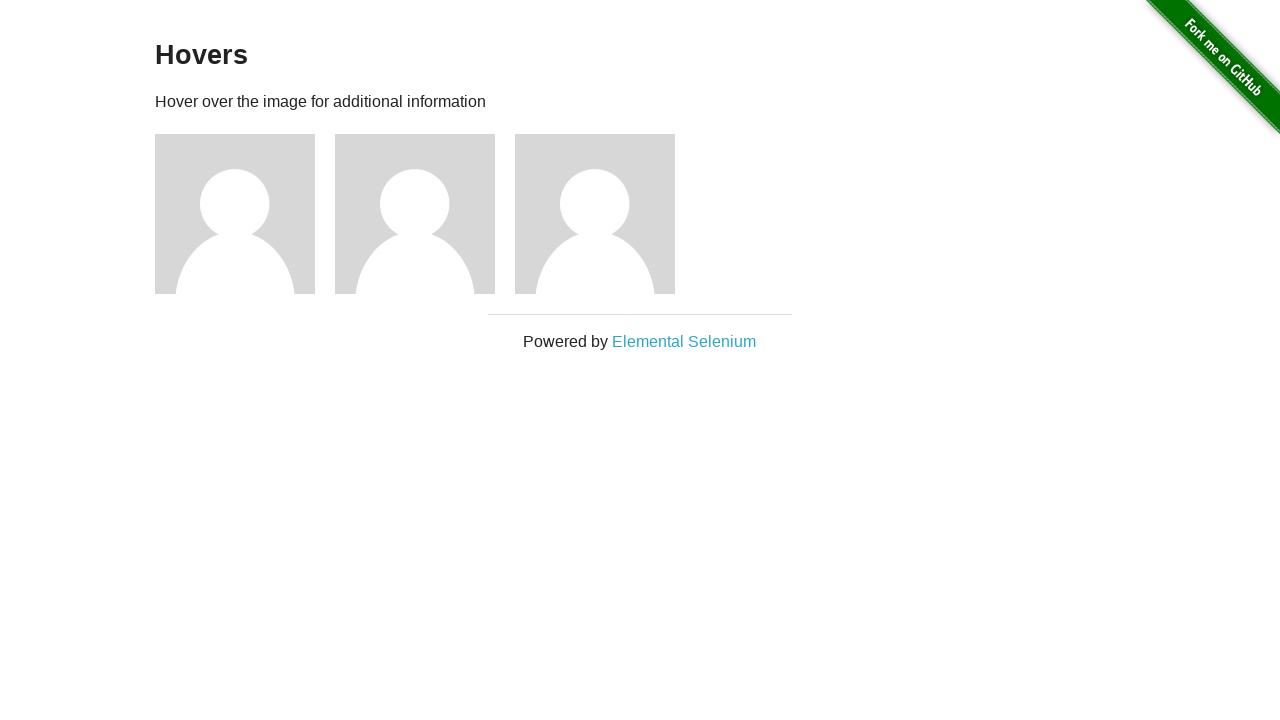

Hovered over the avatar image at (245, 214) on .figure >> nth=0
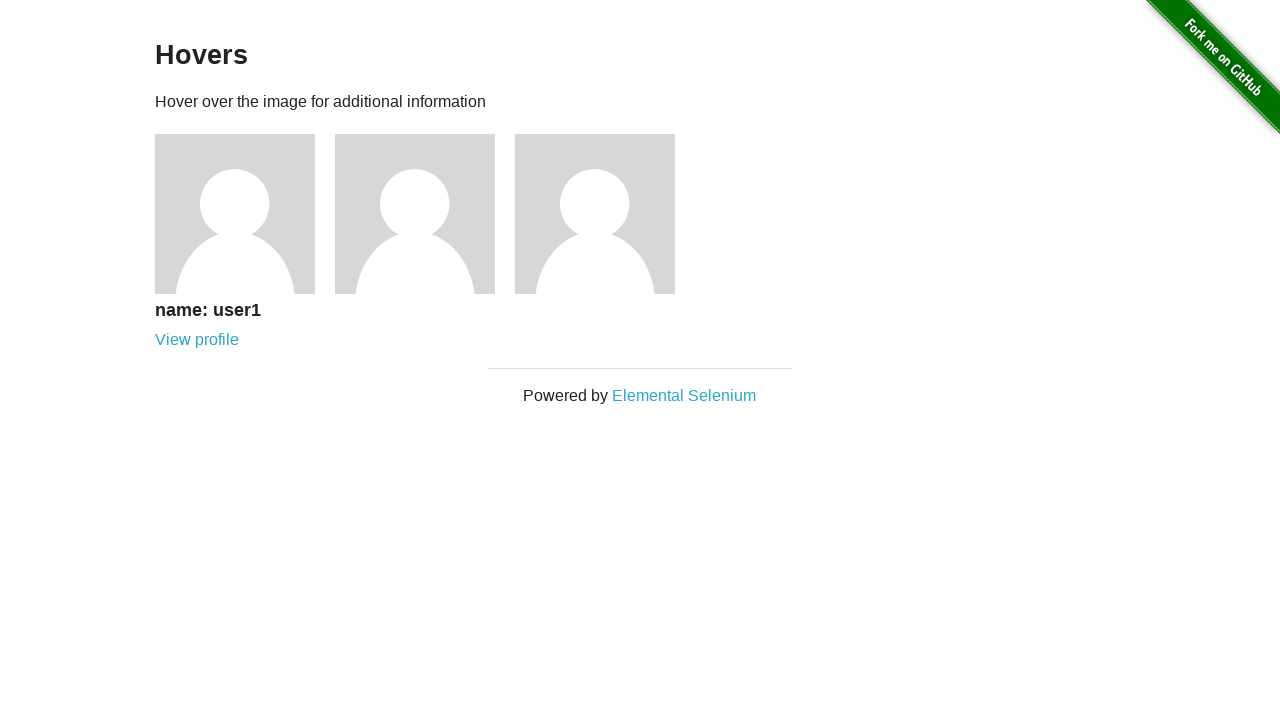

Caption element became visible after hovering
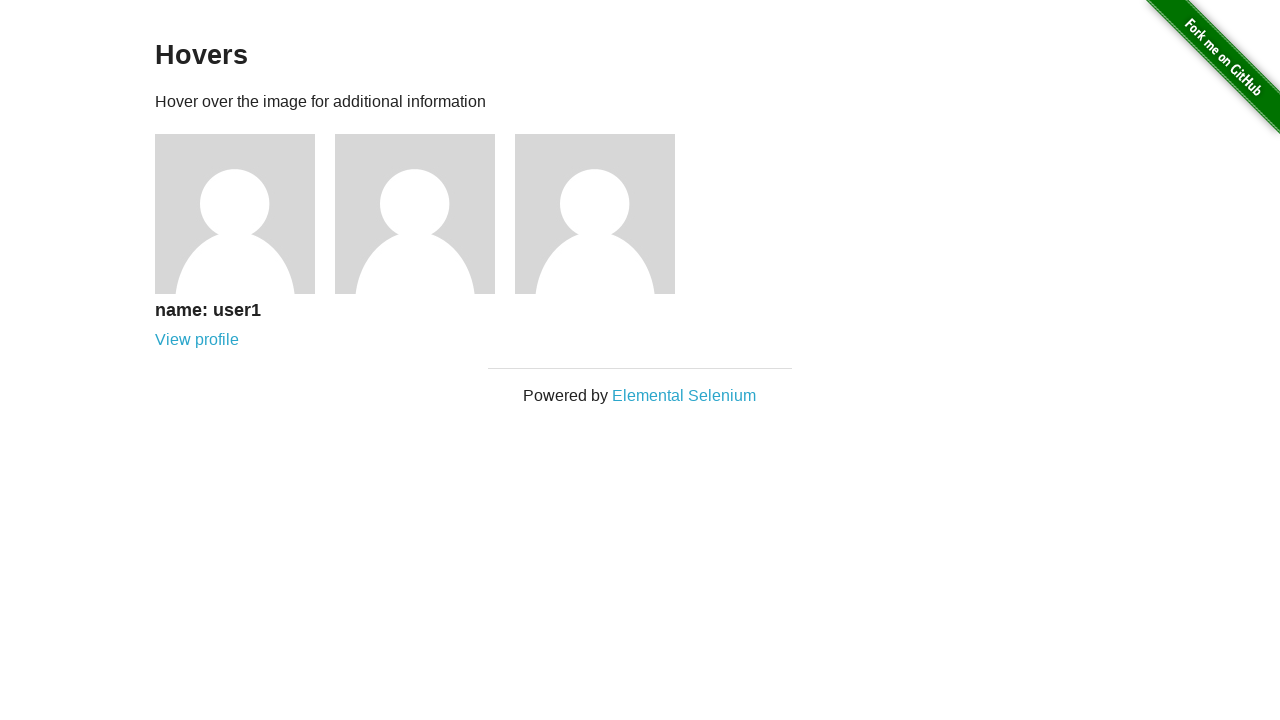

Verified that the caption is visible
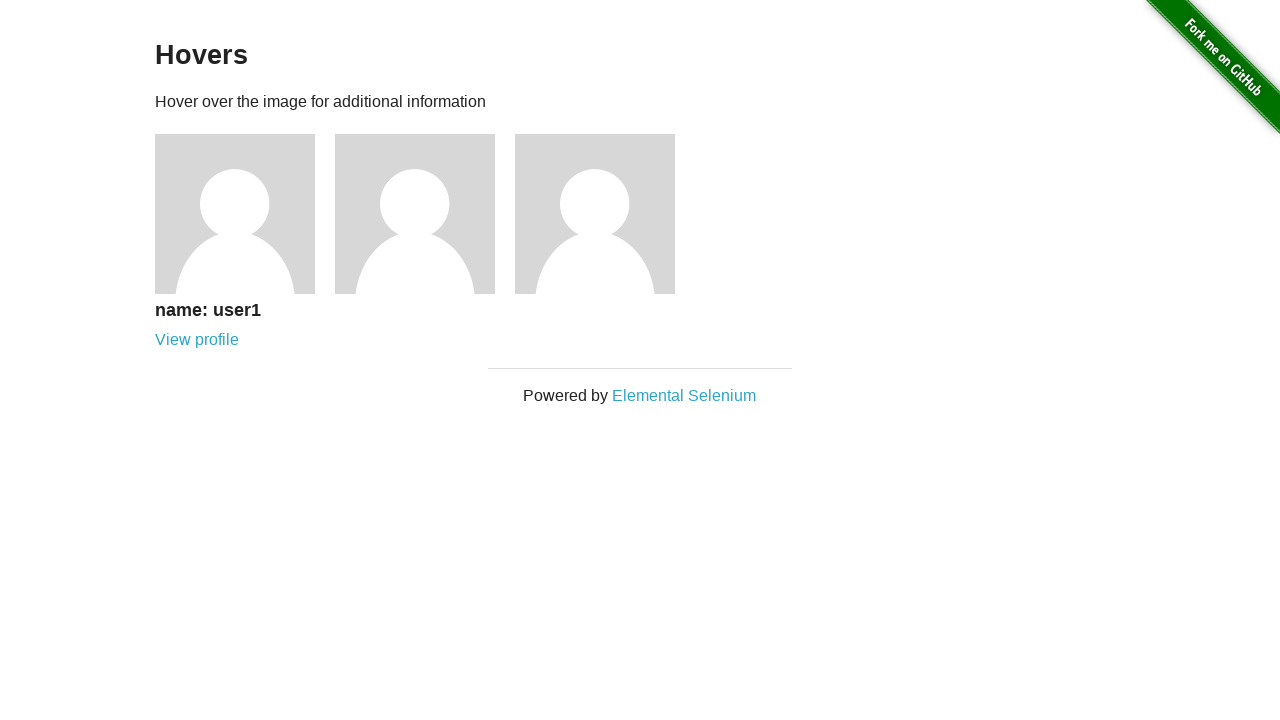

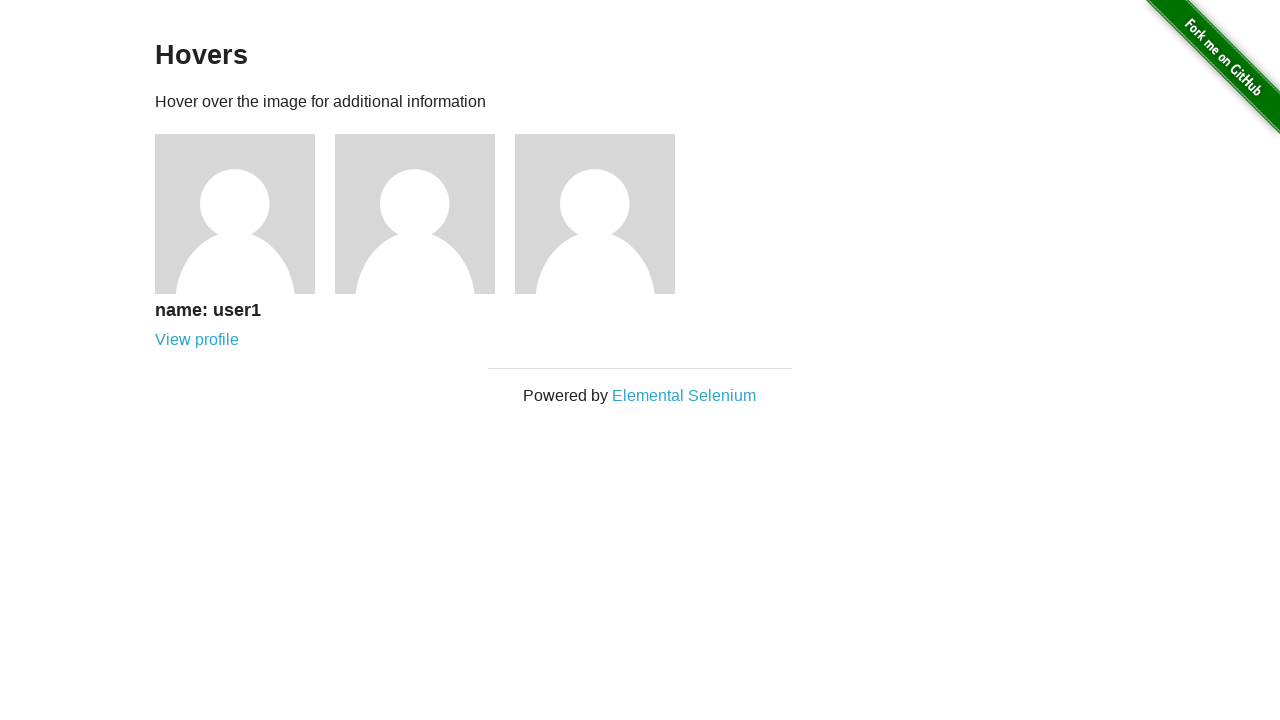